Tests show/hide functionality of a text element by clicking hide button and verifying visibility

Starting URL: https://rahulshettyacademy.com/AutomationPractice/

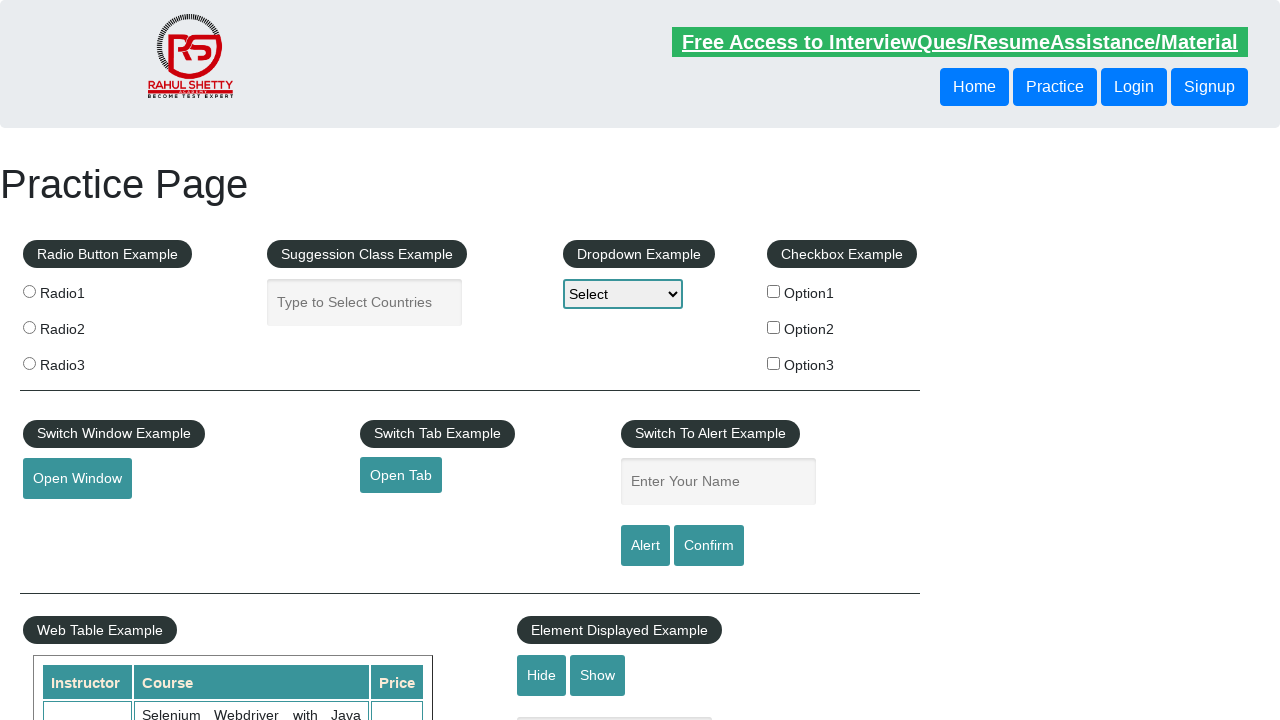

Verified that text element is initially visible
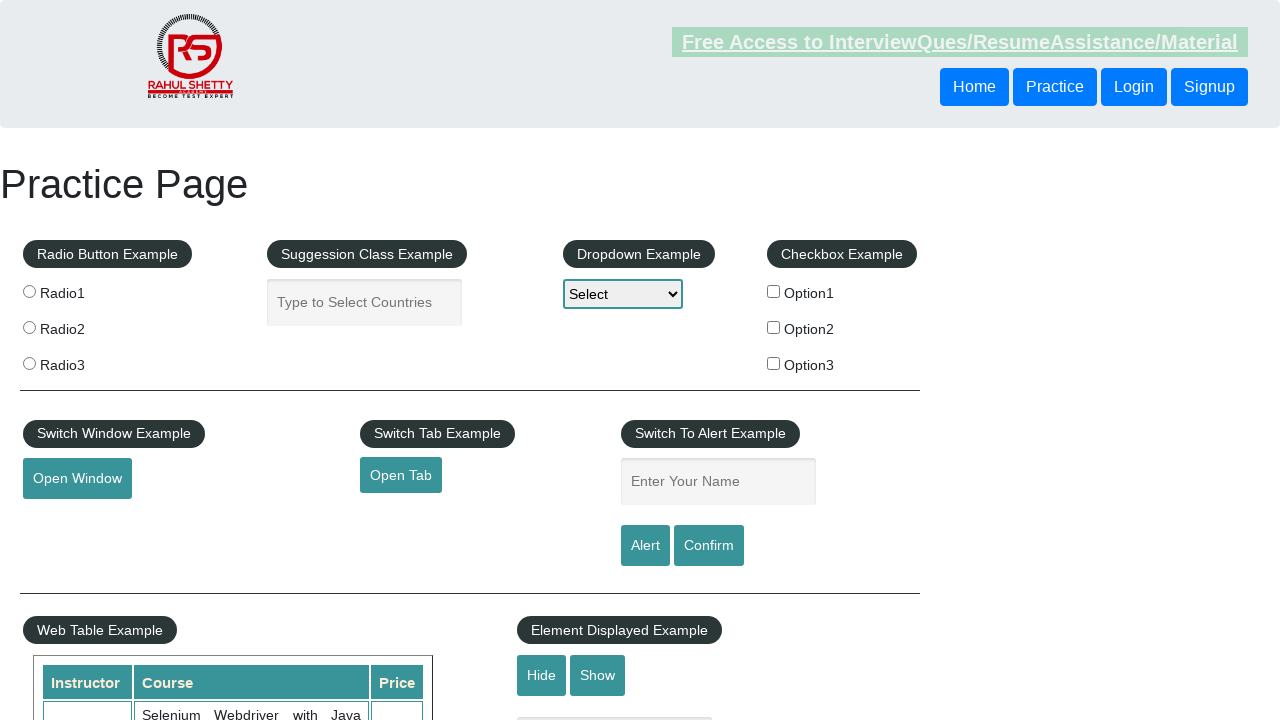

Clicked hide button to hide the text element at (542, 675) on #hide-textbox
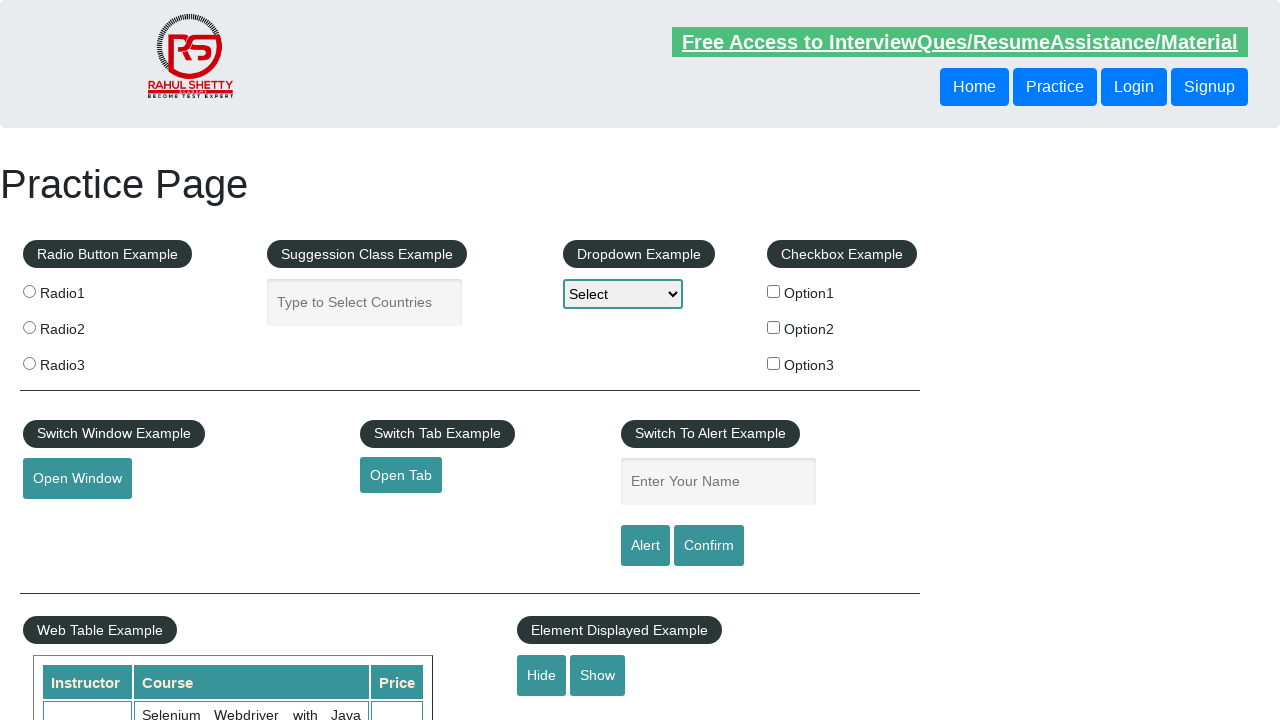

Verified that text element is now hidden
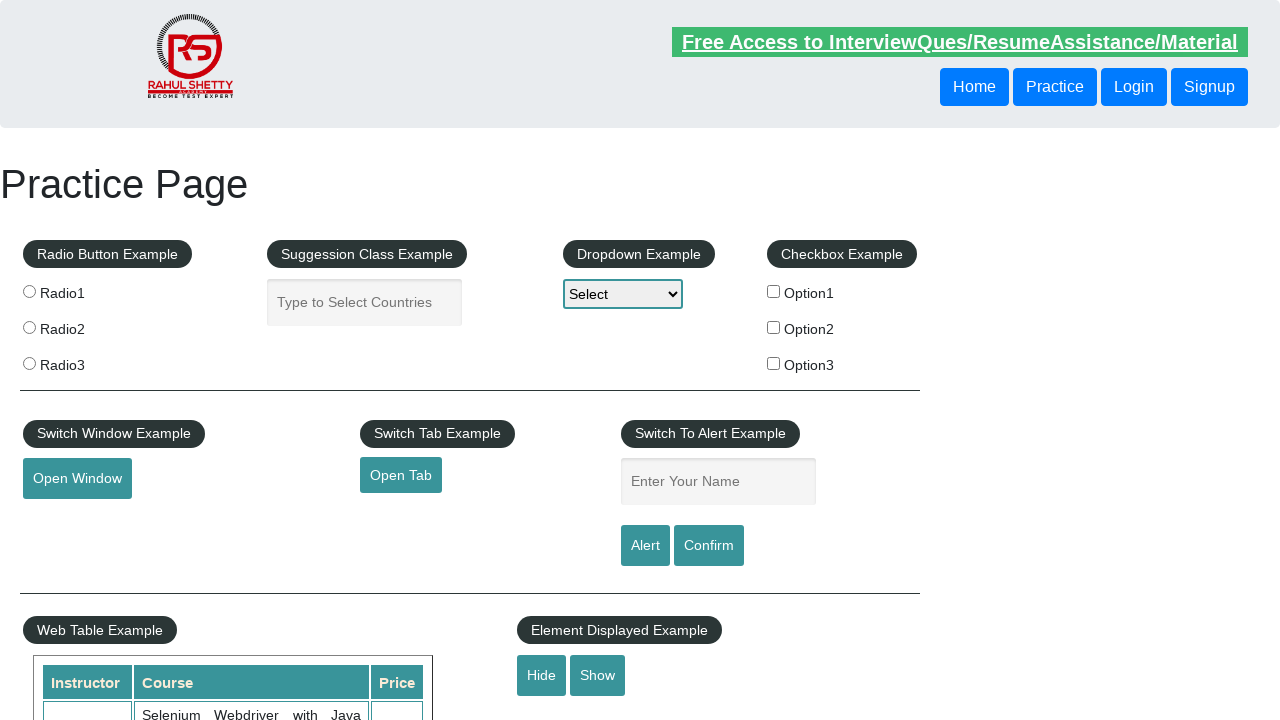

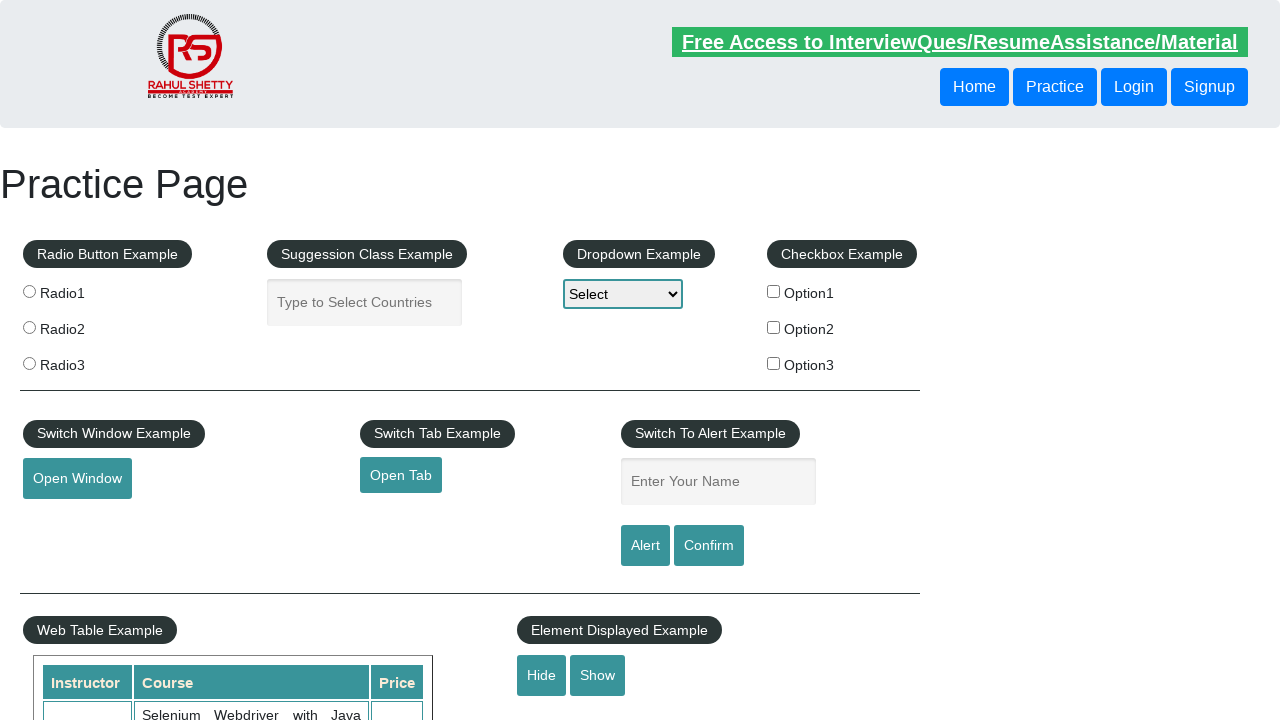